Tests click-and-hold mouse interaction by clicking and holding on an element, then verifying the element's status changes to "focused"

Starting URL: https://selenium.dev/selenium/web/mouse_interaction.html

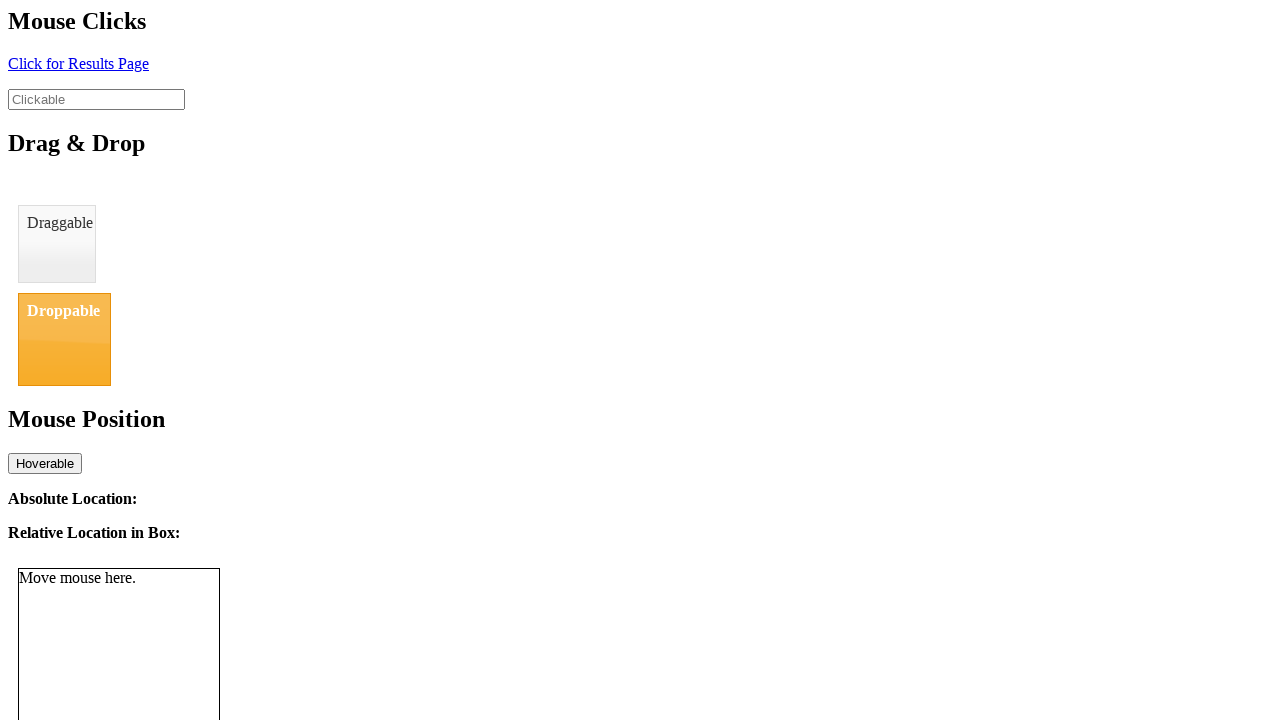

Located the clickable element with ID 'clickable'
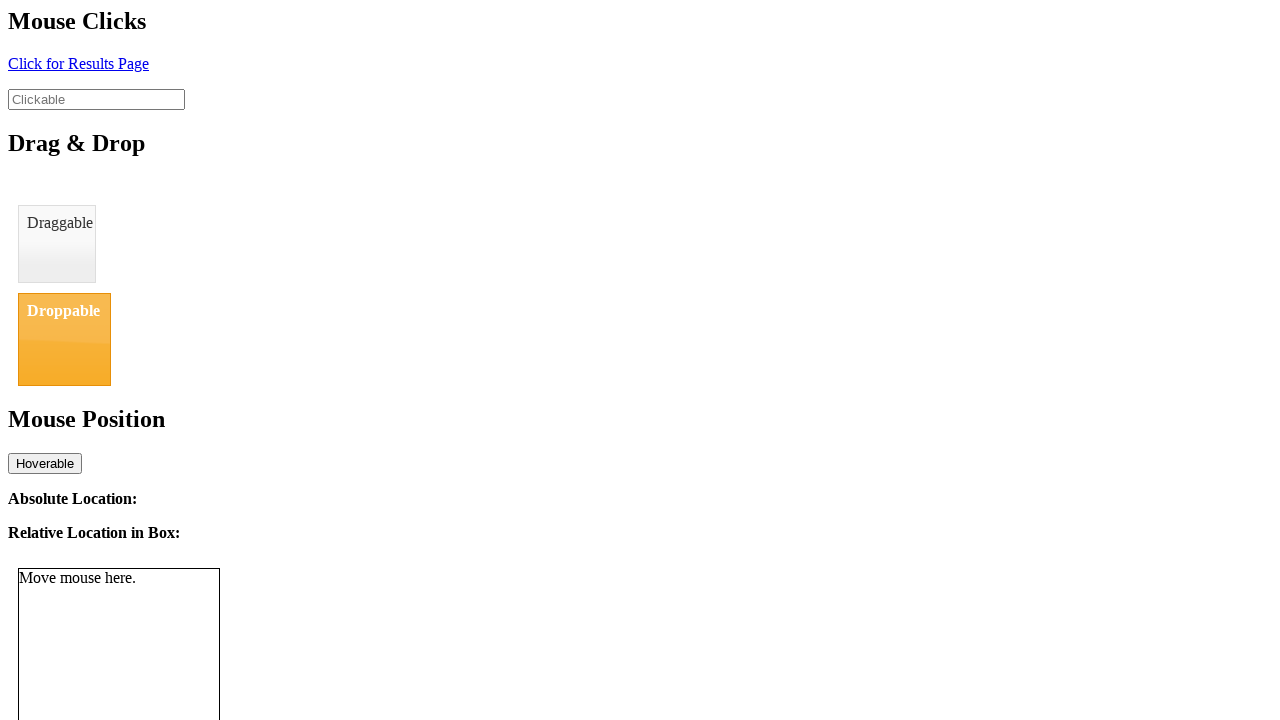

Clicked and held on the element for 500ms at (96, 99) on #clickable
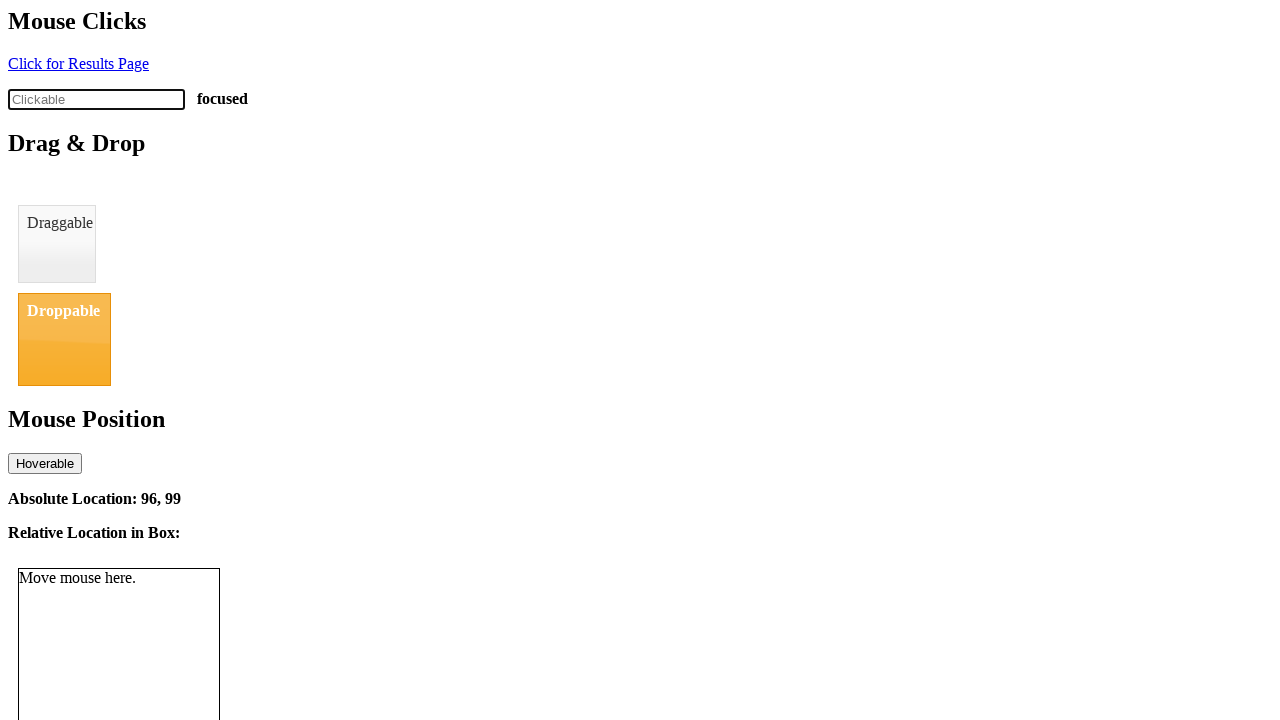

Verified that element status changed to 'focused'
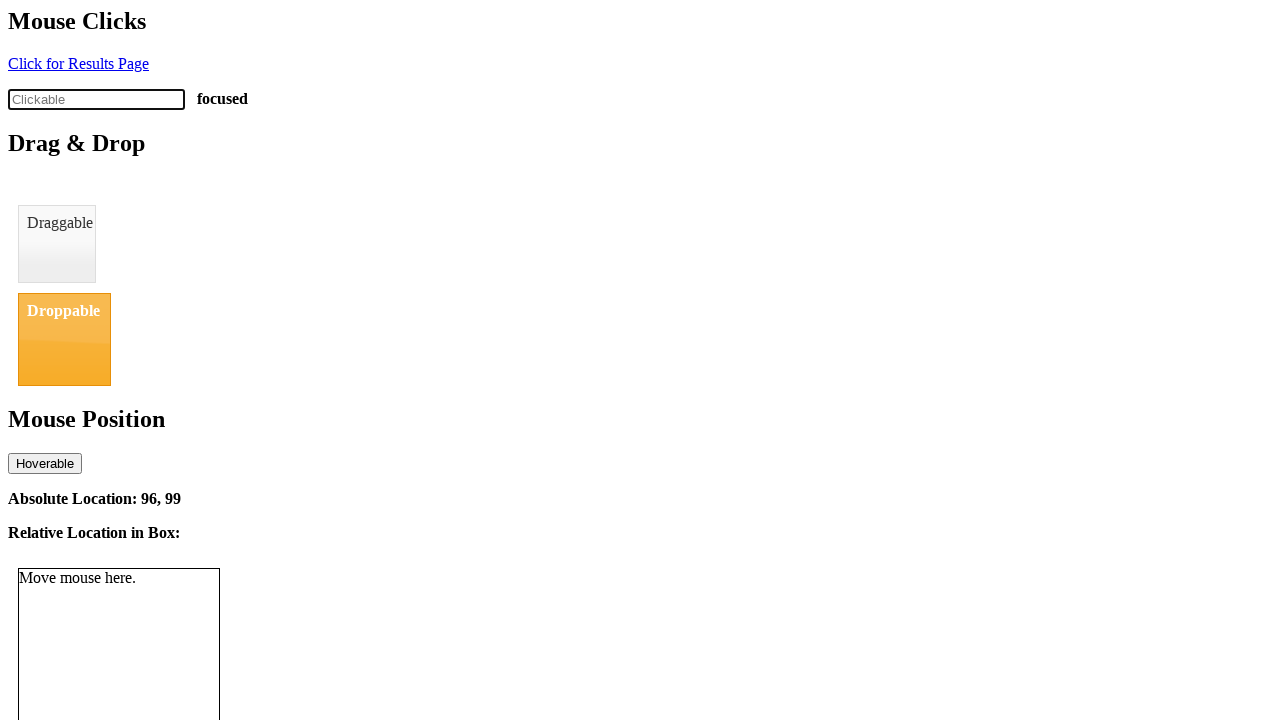

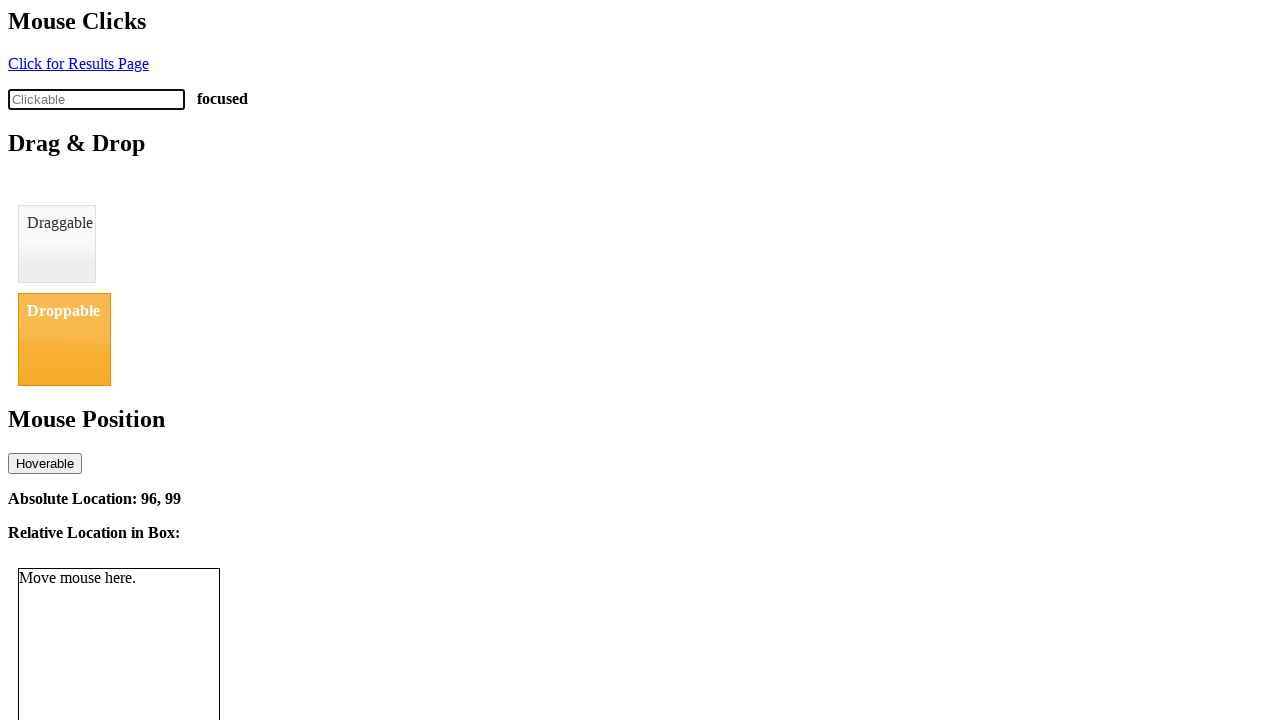